Tests various footer and navigation links on the Perchwell homepage, verifying that clicking each link navigates to the correct URL, including links that open in new tabs/popups (API Documentation, Support, iOS/Android download, LinkedIn) and links that navigate within the same tab (For Brokers, For MLSs, Careers).

Starting URL: https://www.perchwell.com/

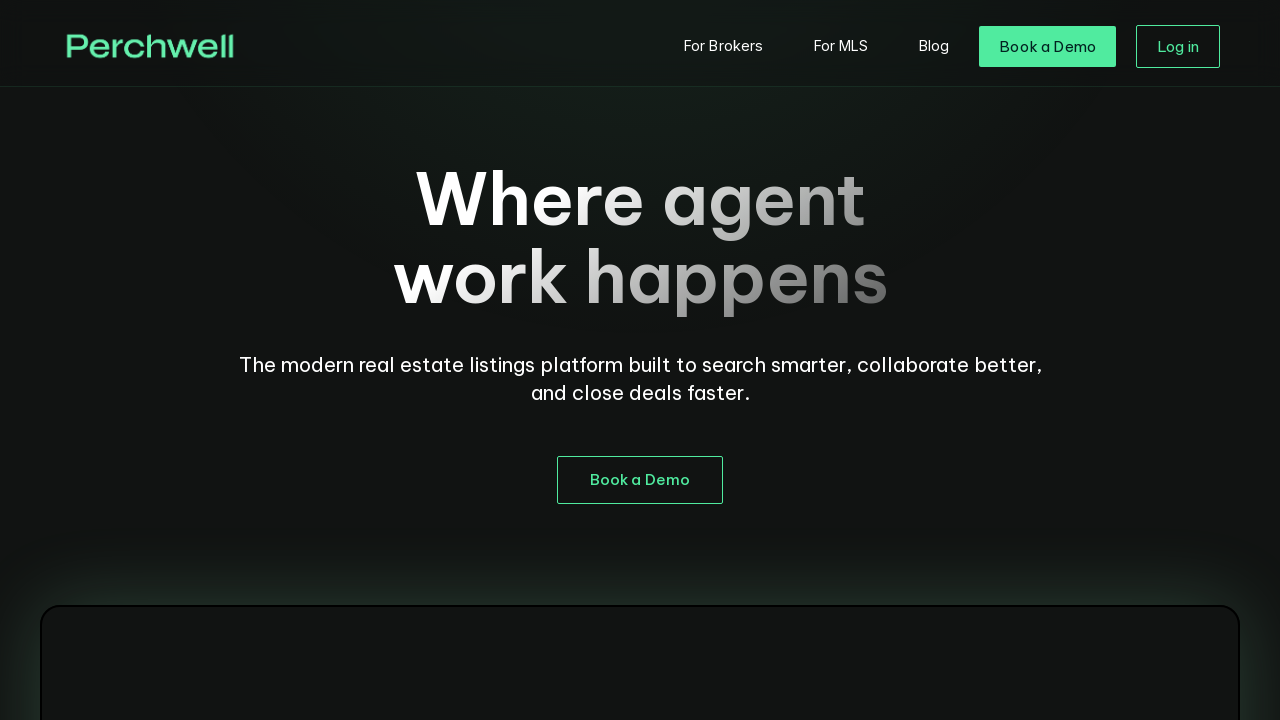

Verified page title contains 'Perchwell'
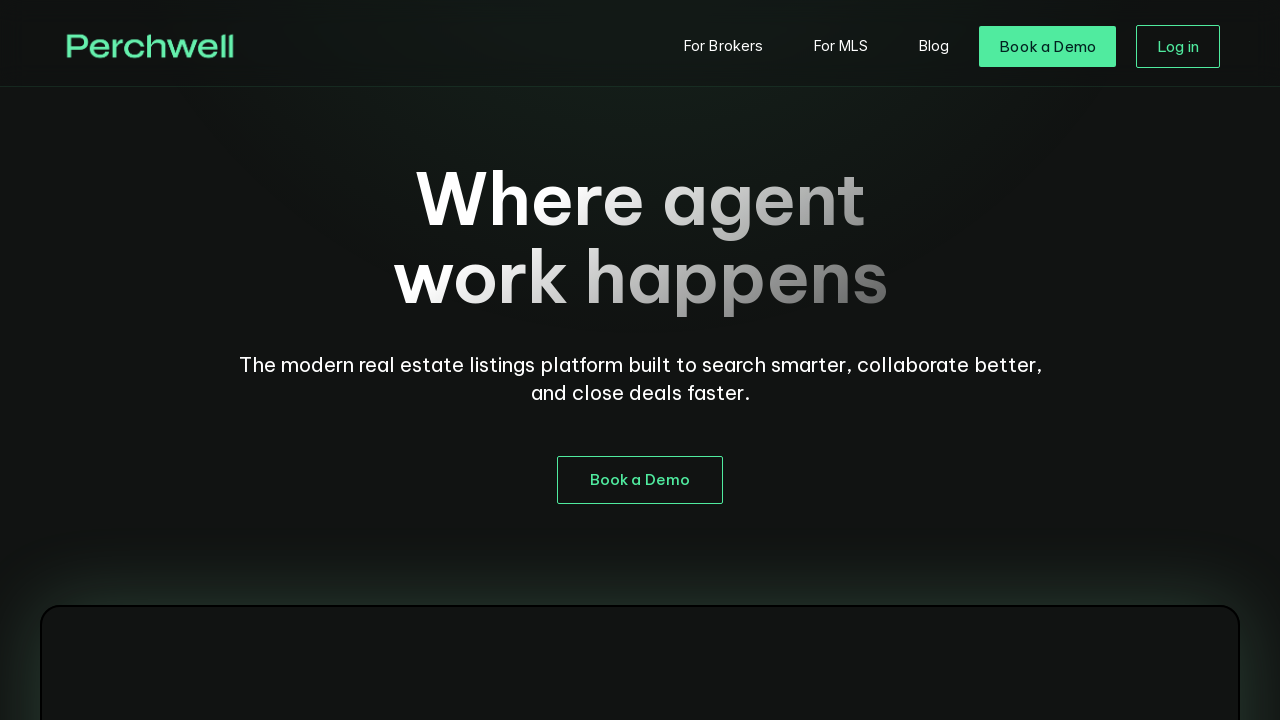

Clicked 'For Brokers' link at (863, 360) on internal:role=listitem >> internal:has-text="For Brokers"i >> internal:role=link
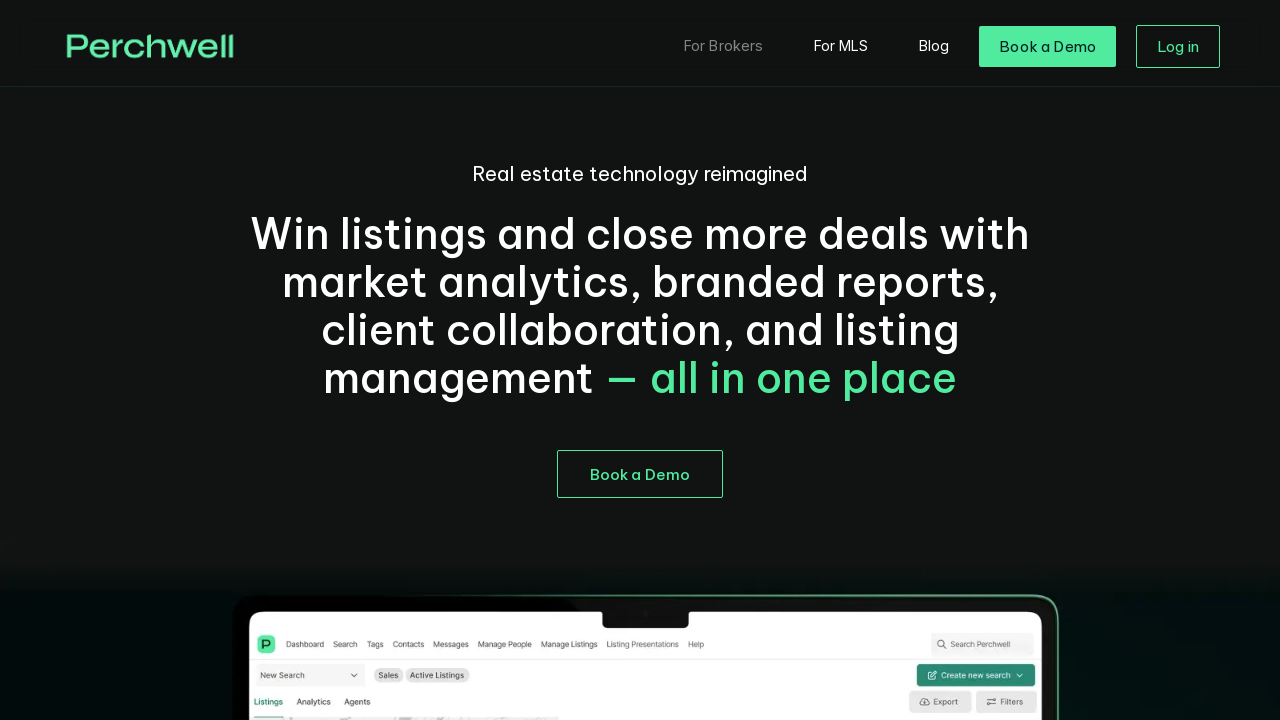

Navigated to For Brokers page (professionals)
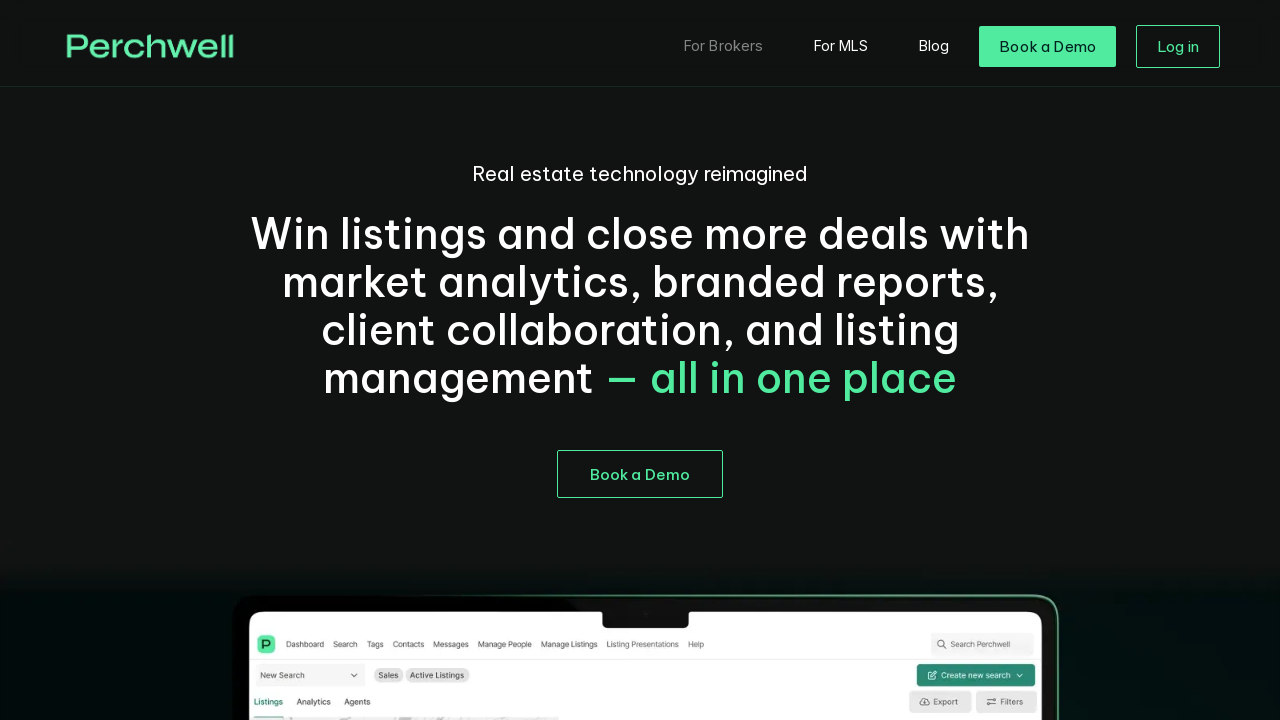

Returned to Perchwell homepage
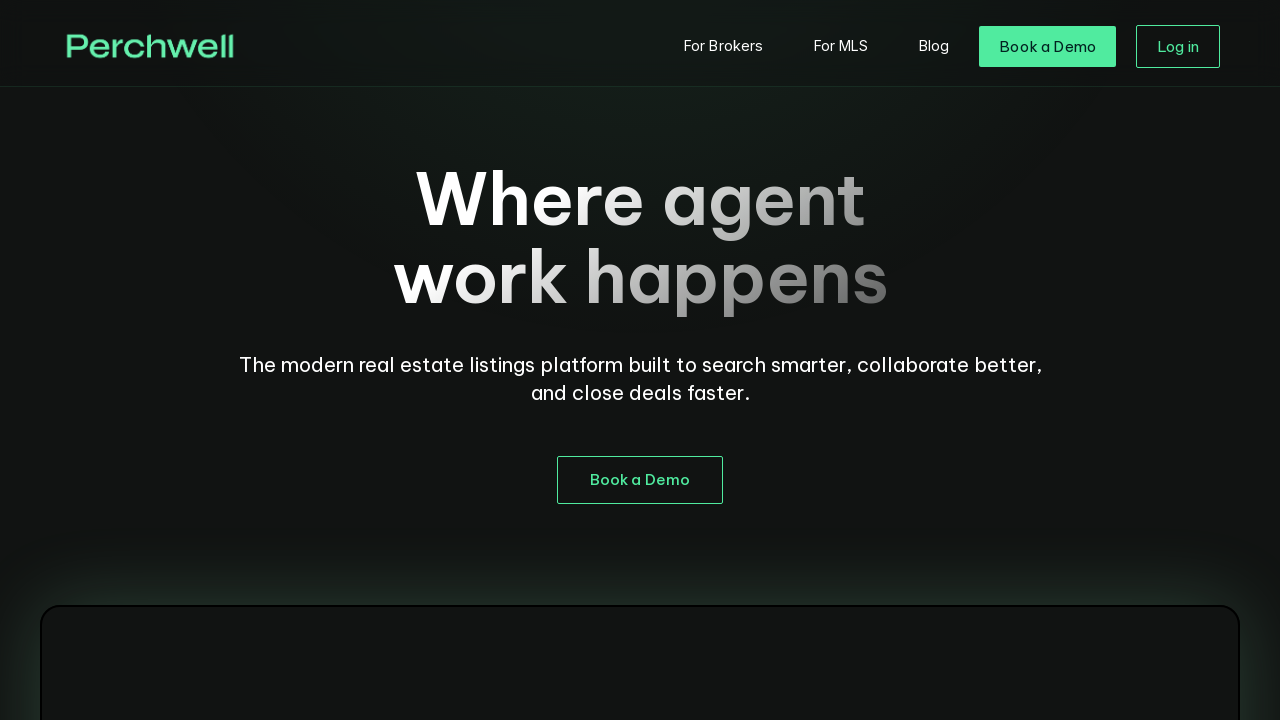

Clicked 'For MLSs' link at (855, 361) on internal:role=link[name="For MLSs"i]
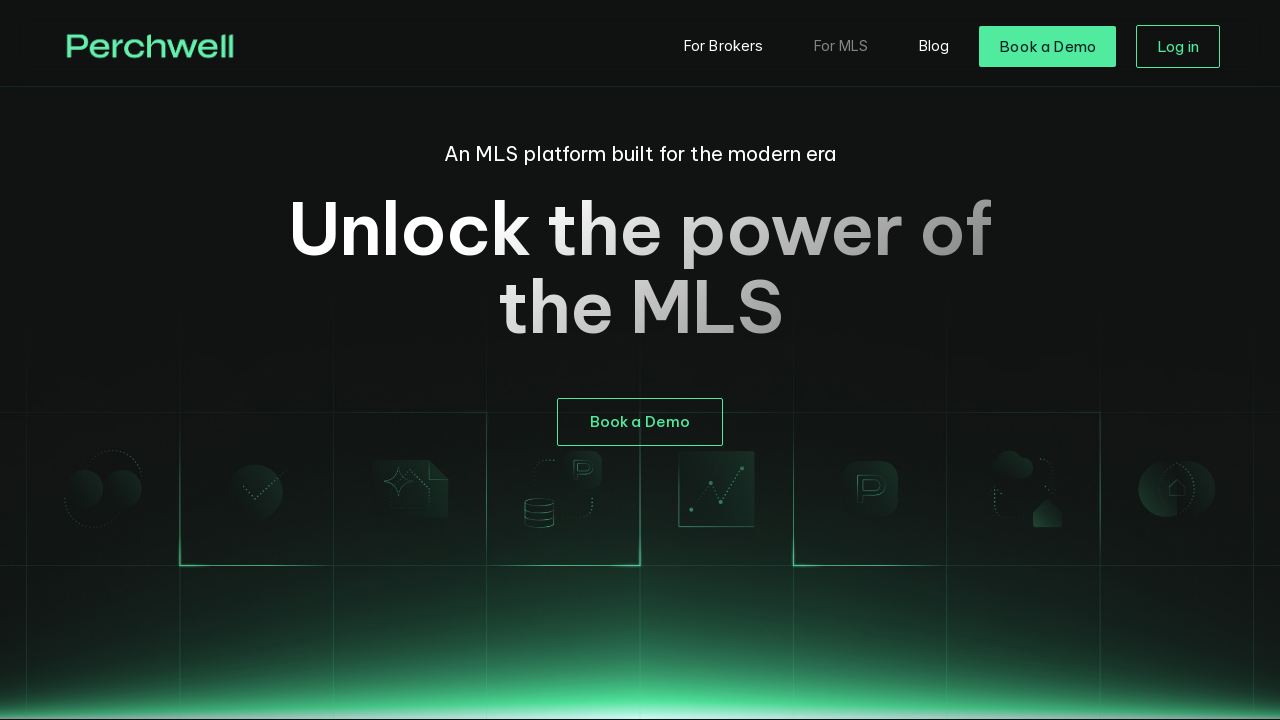

Navigated to For MLSs page
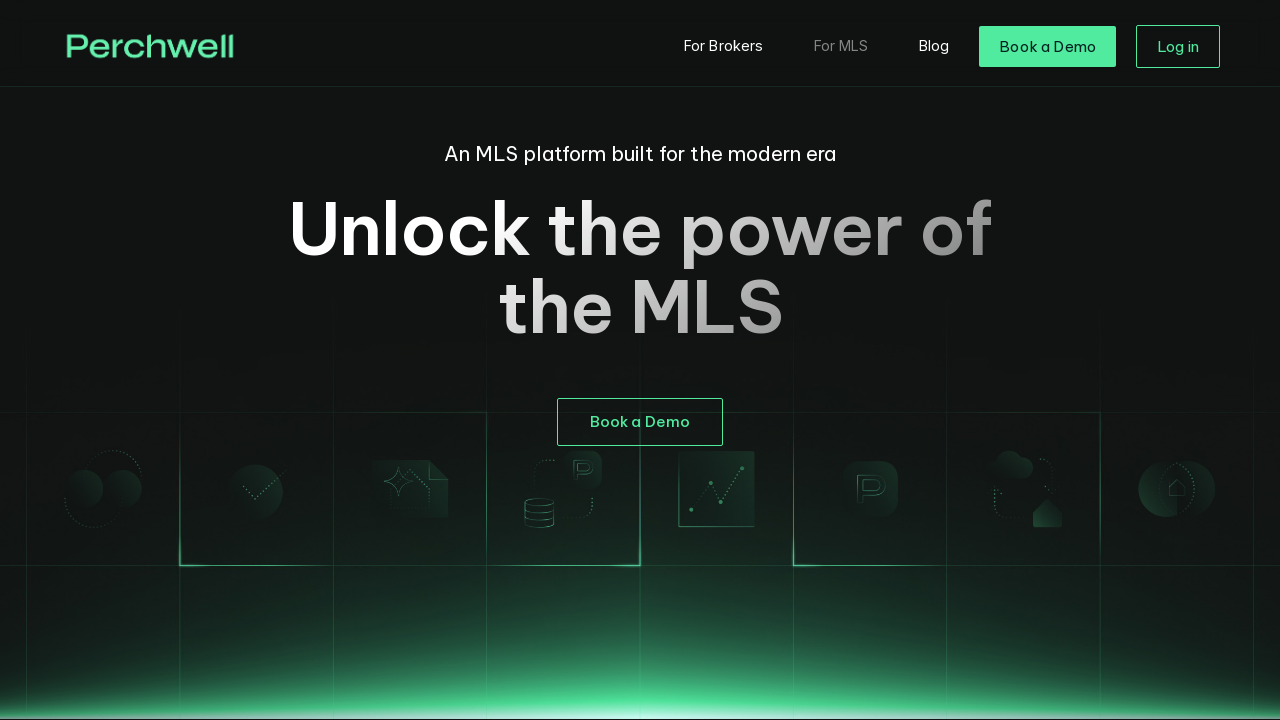

Returned to Perchwell homepage
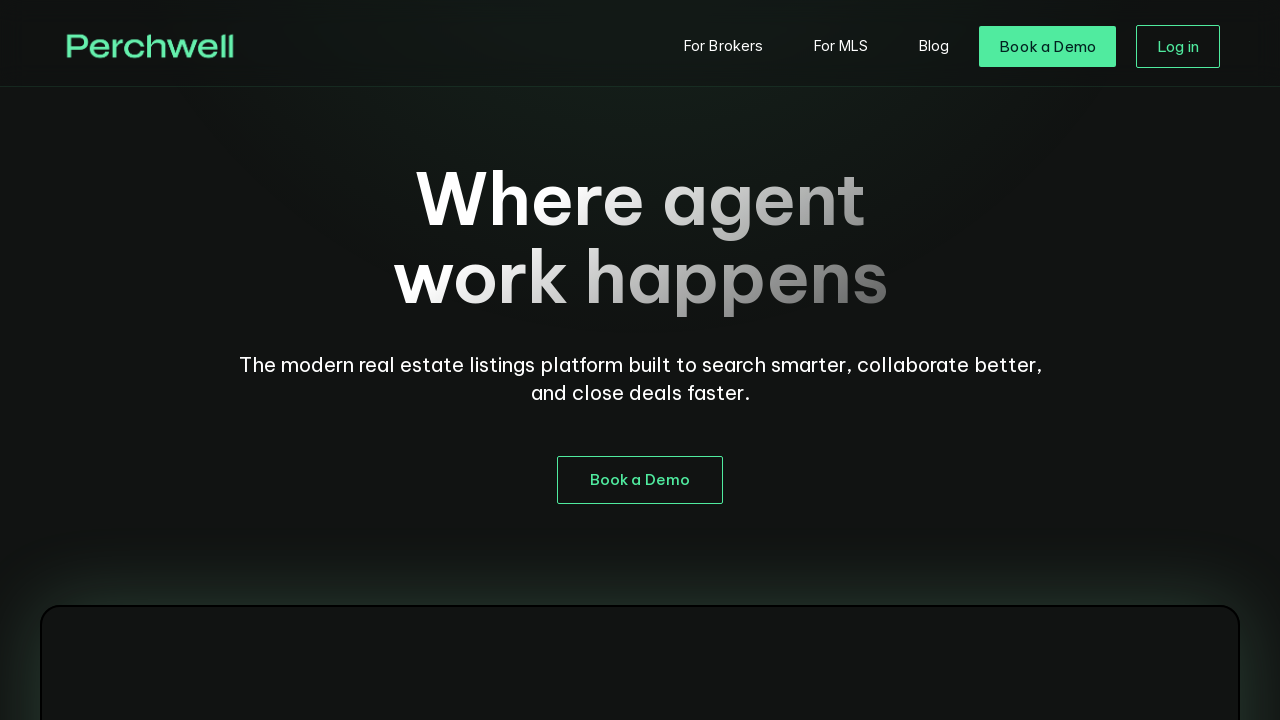

Clicked 'API Documentation' link, popup expected at (888, 361) on internal:role=link[name="API Documentation"i]
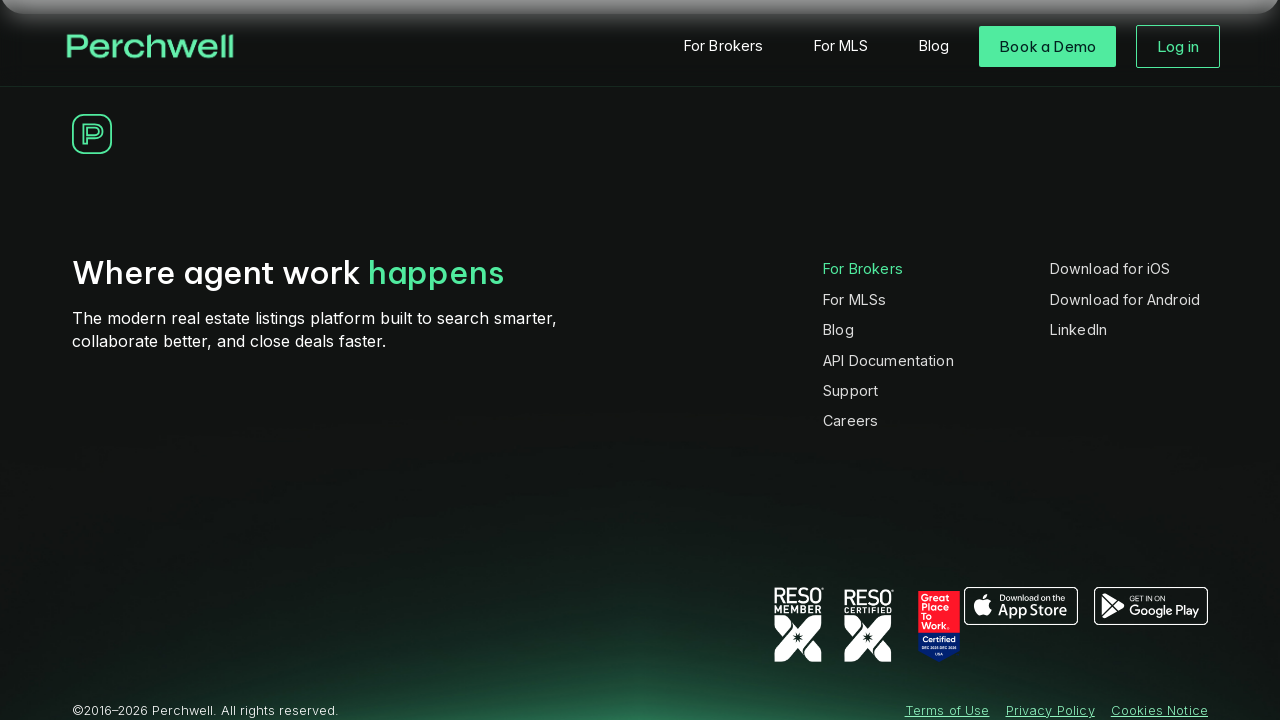

API Documentation popup loaded
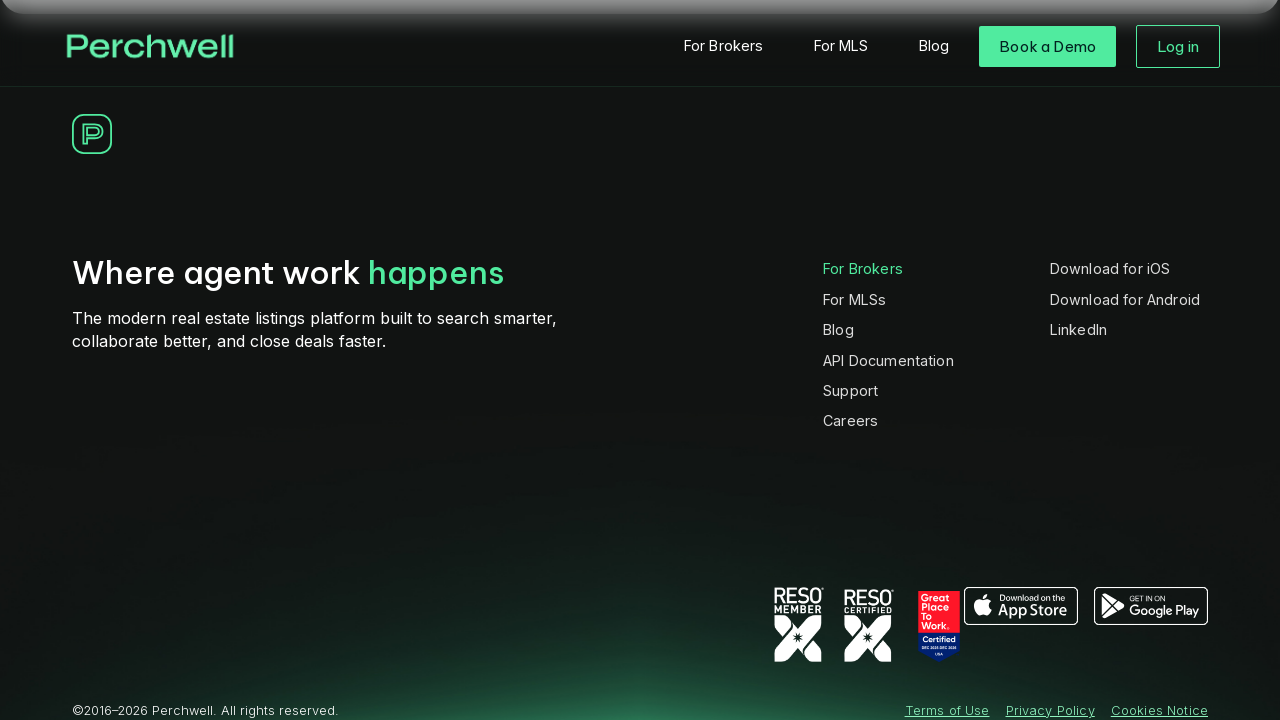

Closed API Documentation popup
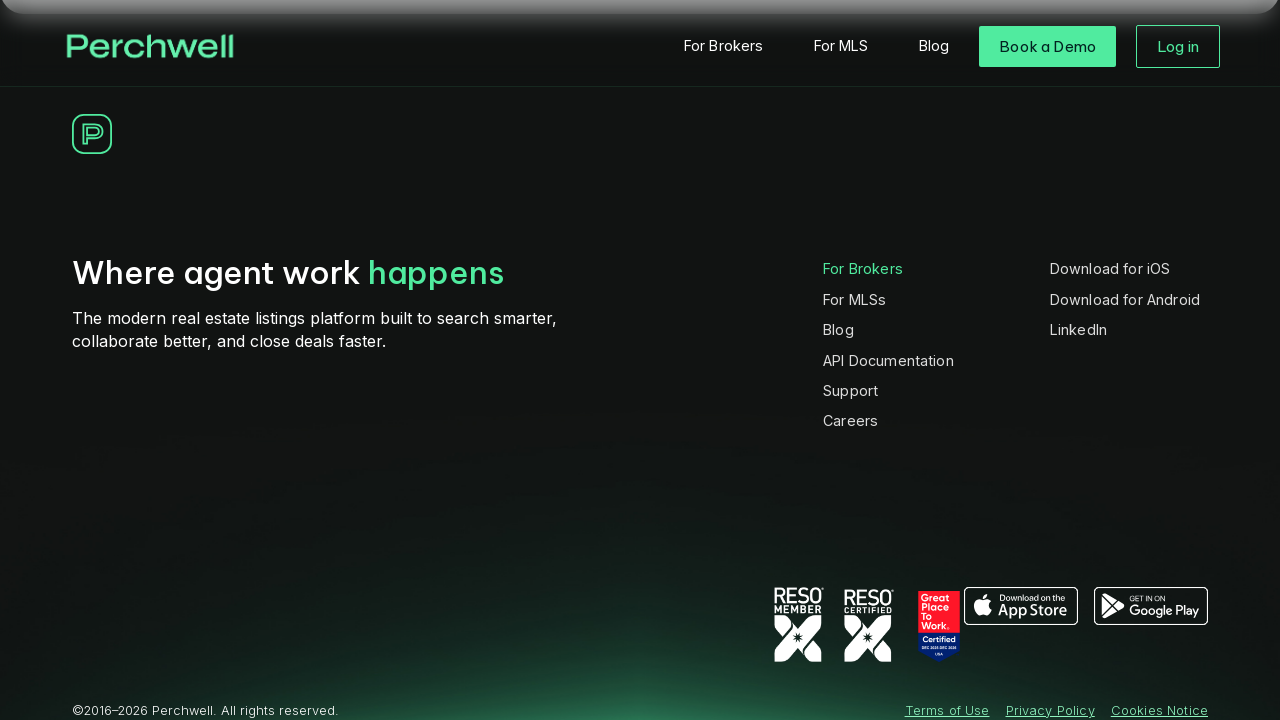

Clicked 'Support' link, popup expected at (851, 391) on internal:role=link[name="Support"i]
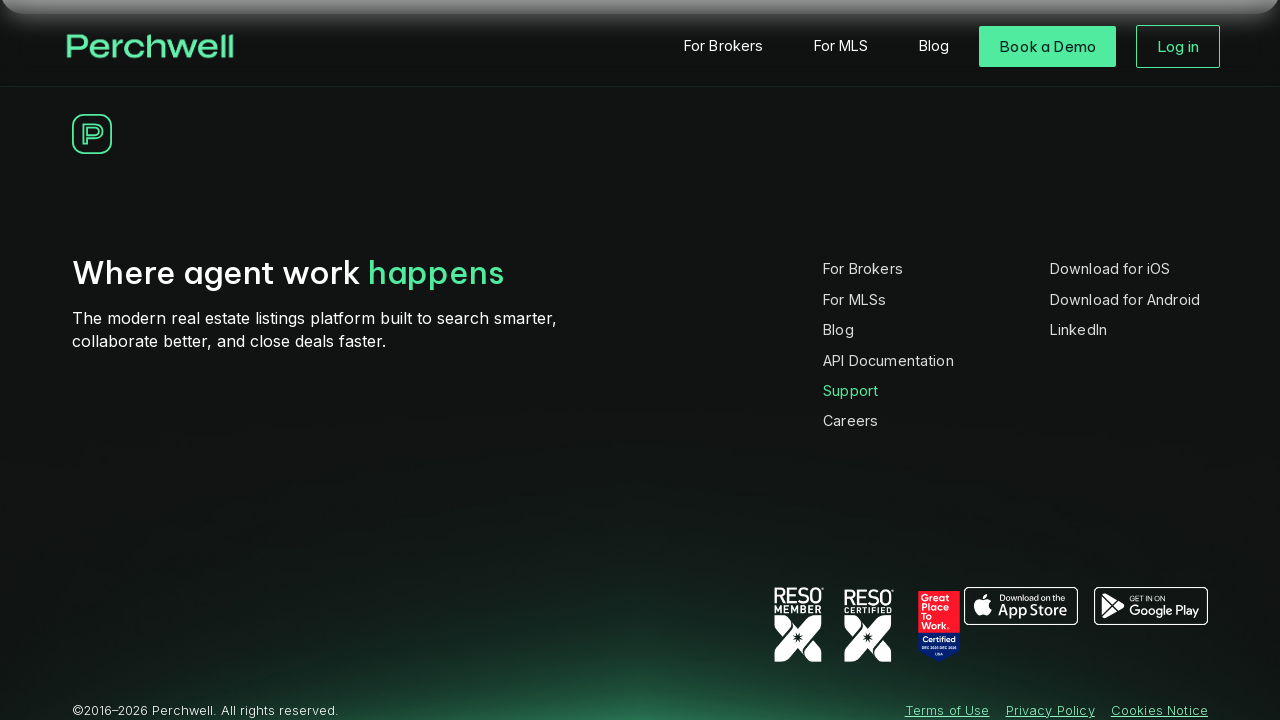

Support popup loaded
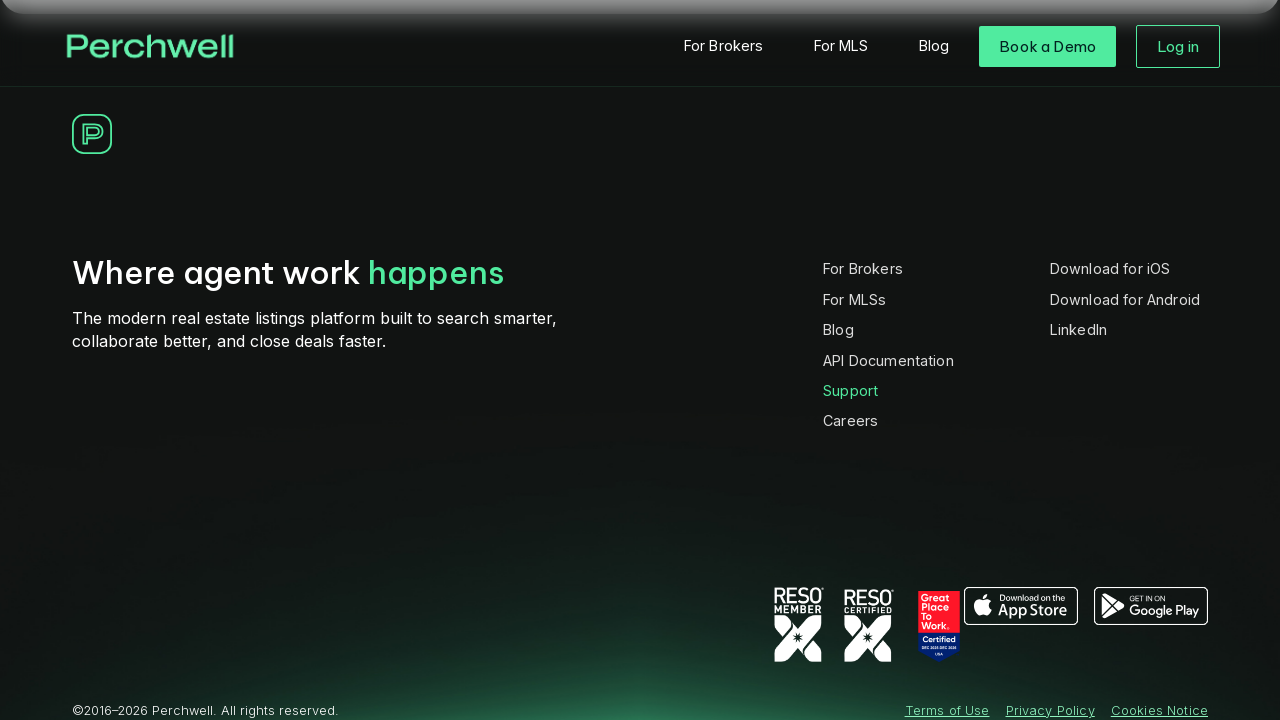

Closed Support popup
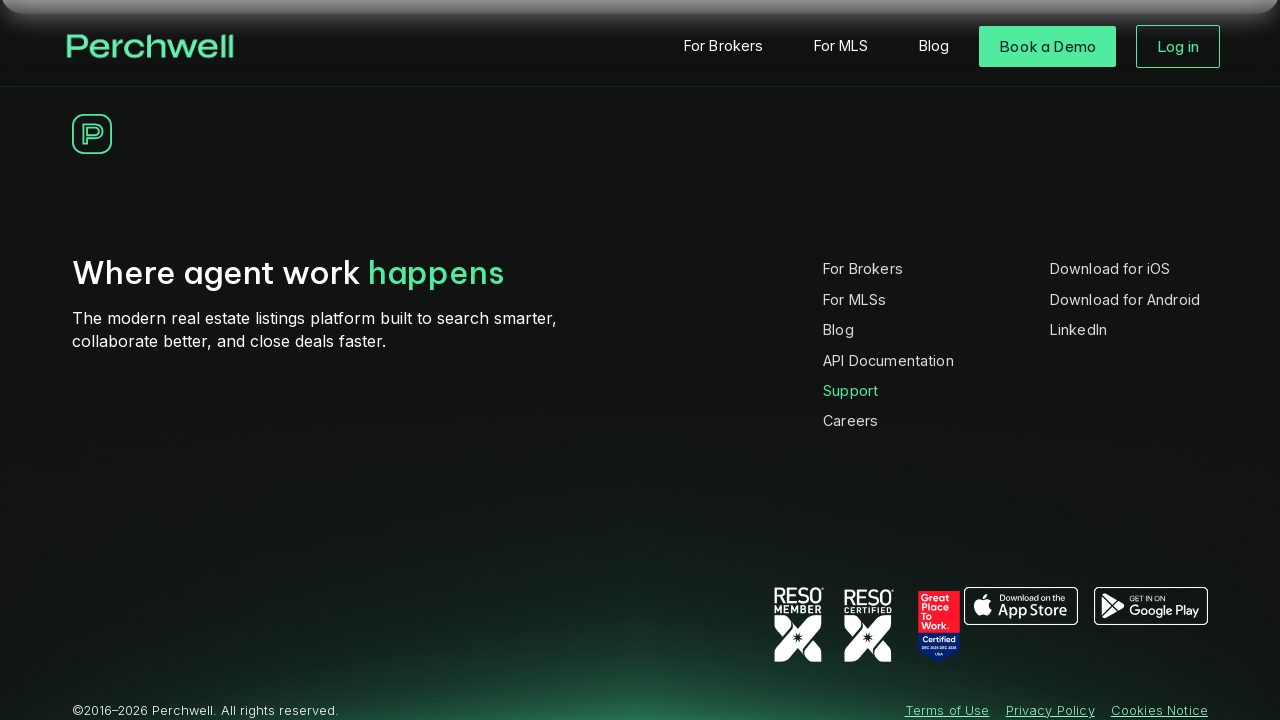

Clicked 'Careers' link at (851, 422) on internal:role=link[name="Careers"i]
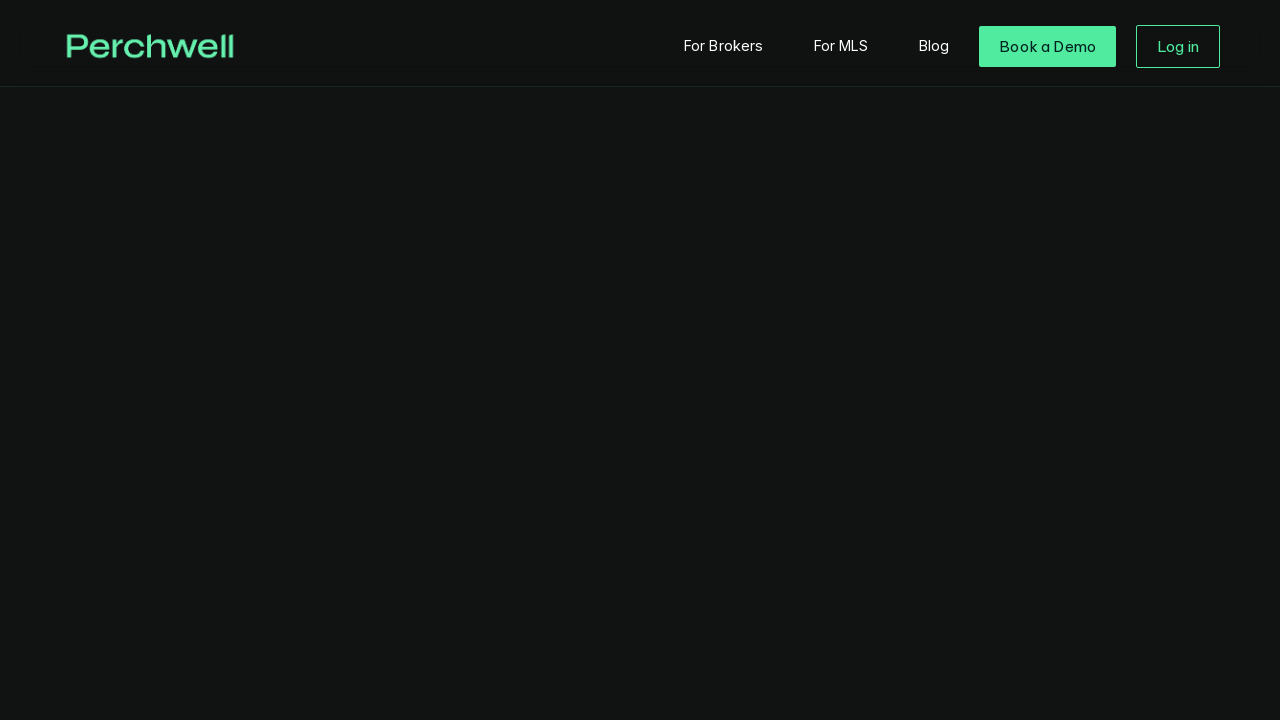

Navigated to Careers page
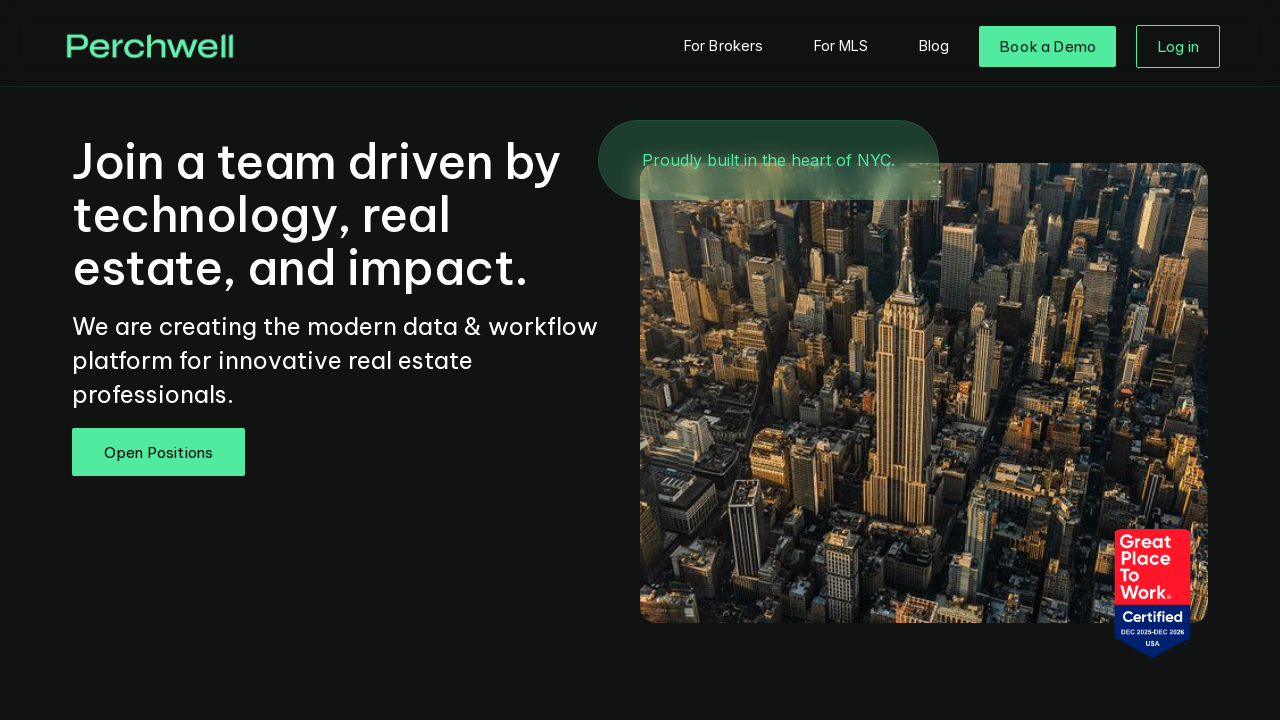

Returned to Perchwell homepage
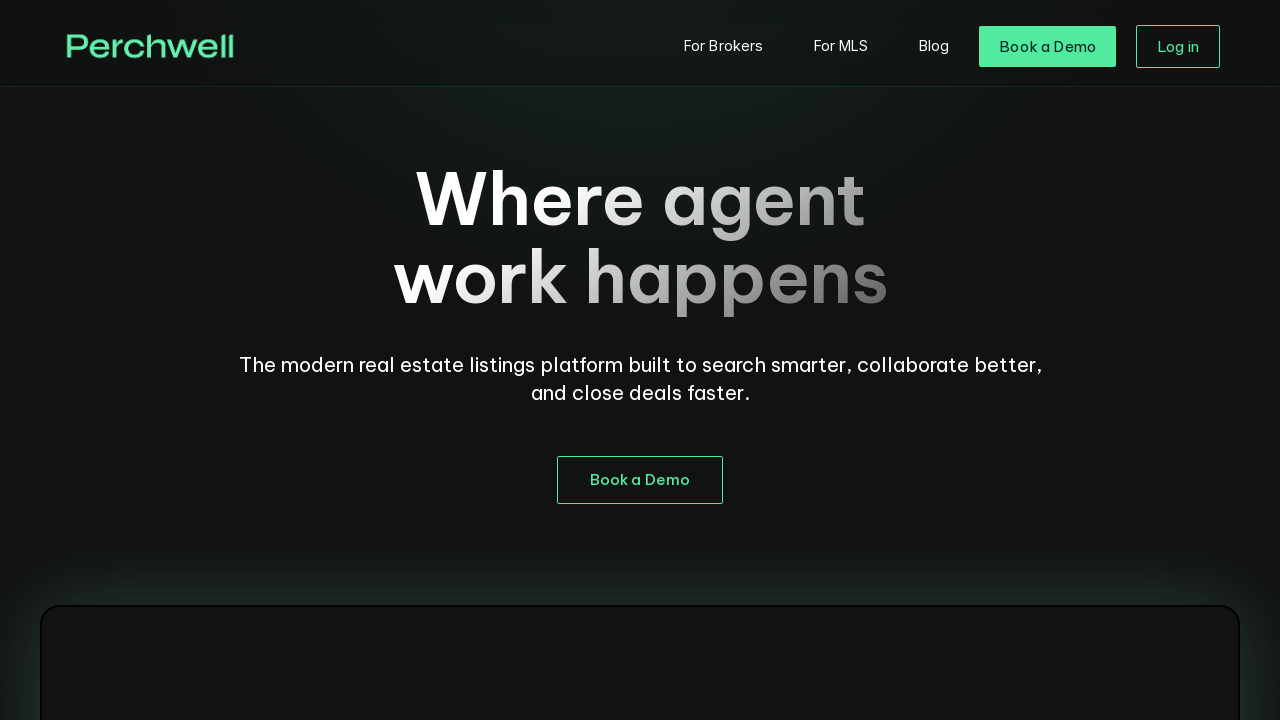

Clicked 'Download for iOS' link, popup expected at (1110, 360) on internal:role=link[name="Download for iOS"i]
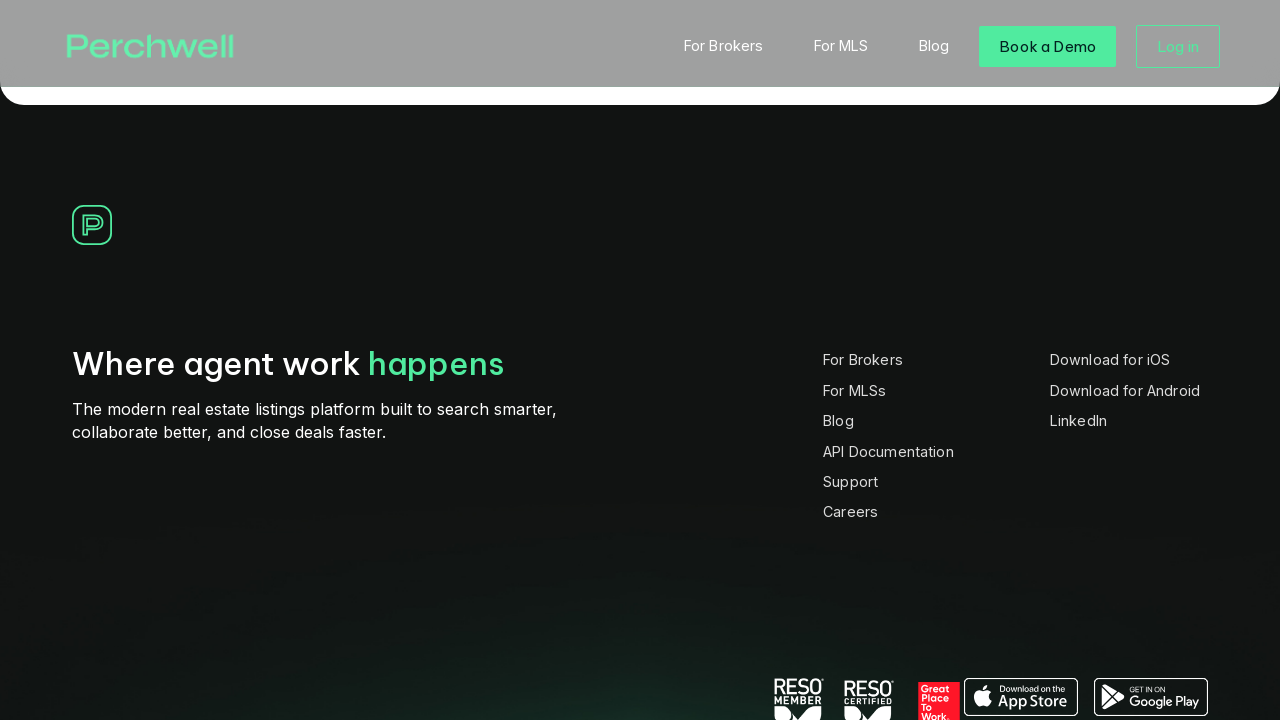

iOS download popup loaded
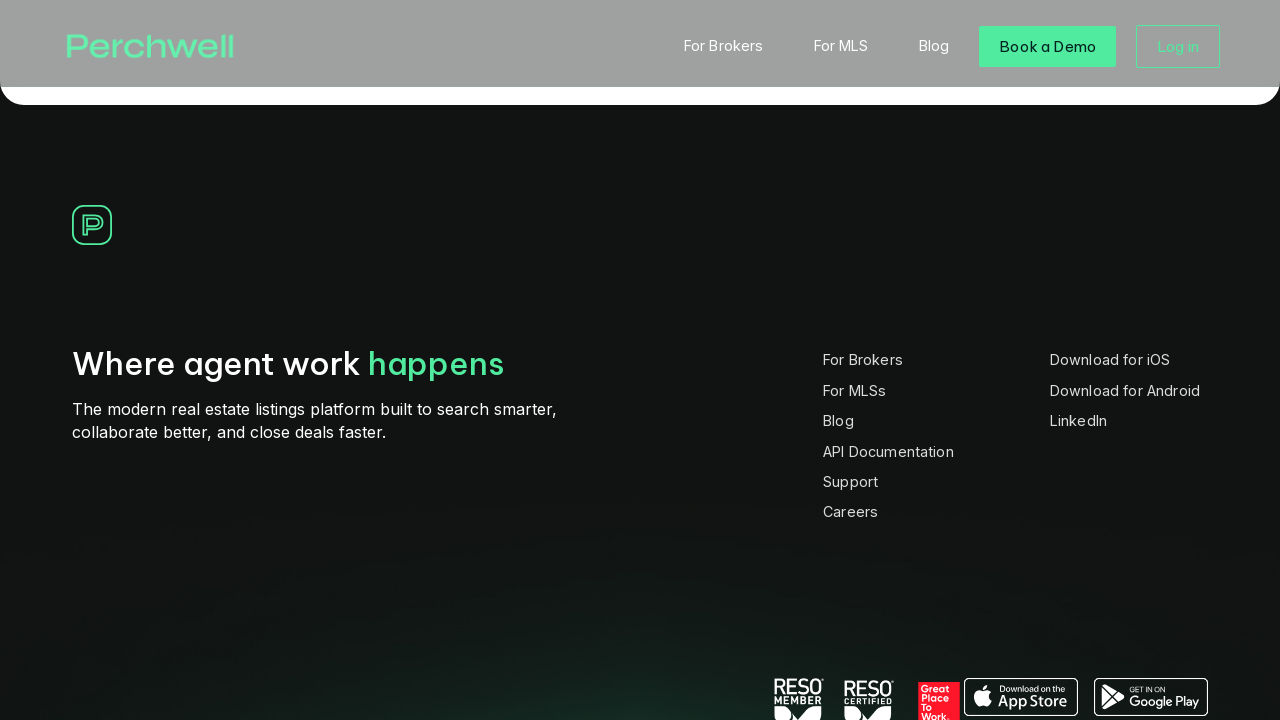

Closed iOS download popup
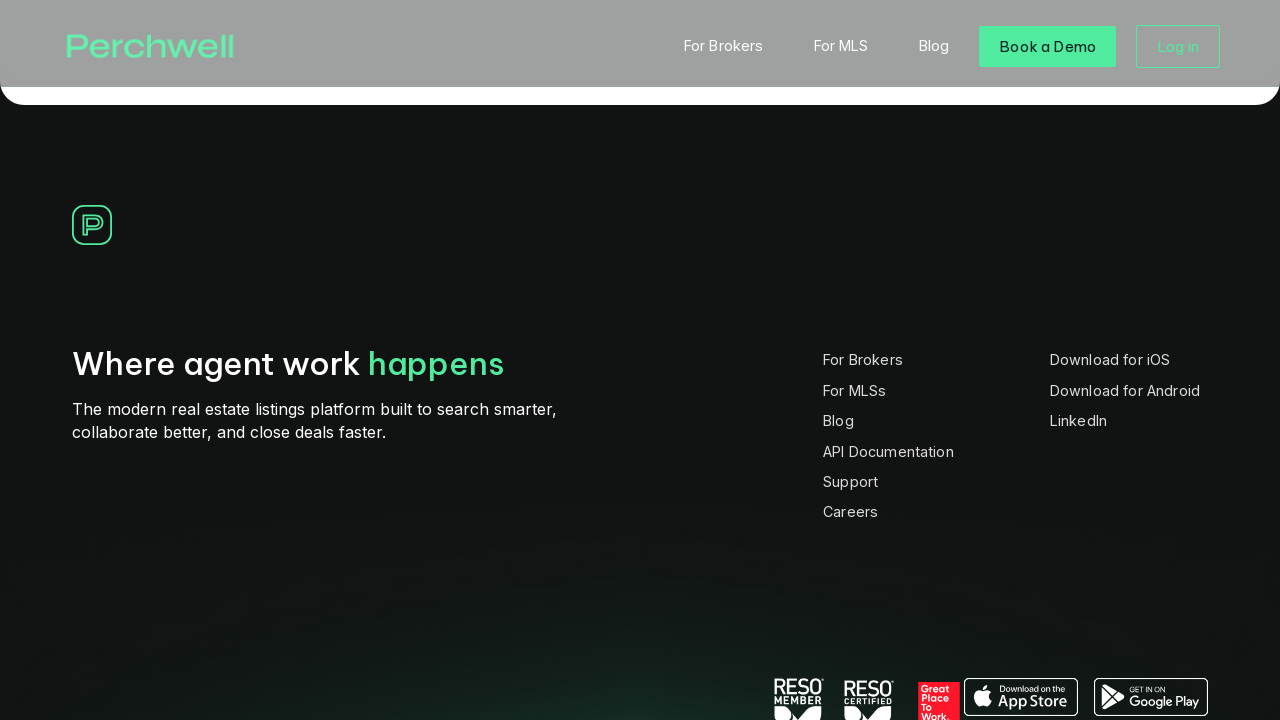

Clicked 'Download for Android' link, popup expected at (1125, 391) on internal:role=link[name="Download for Android"i]
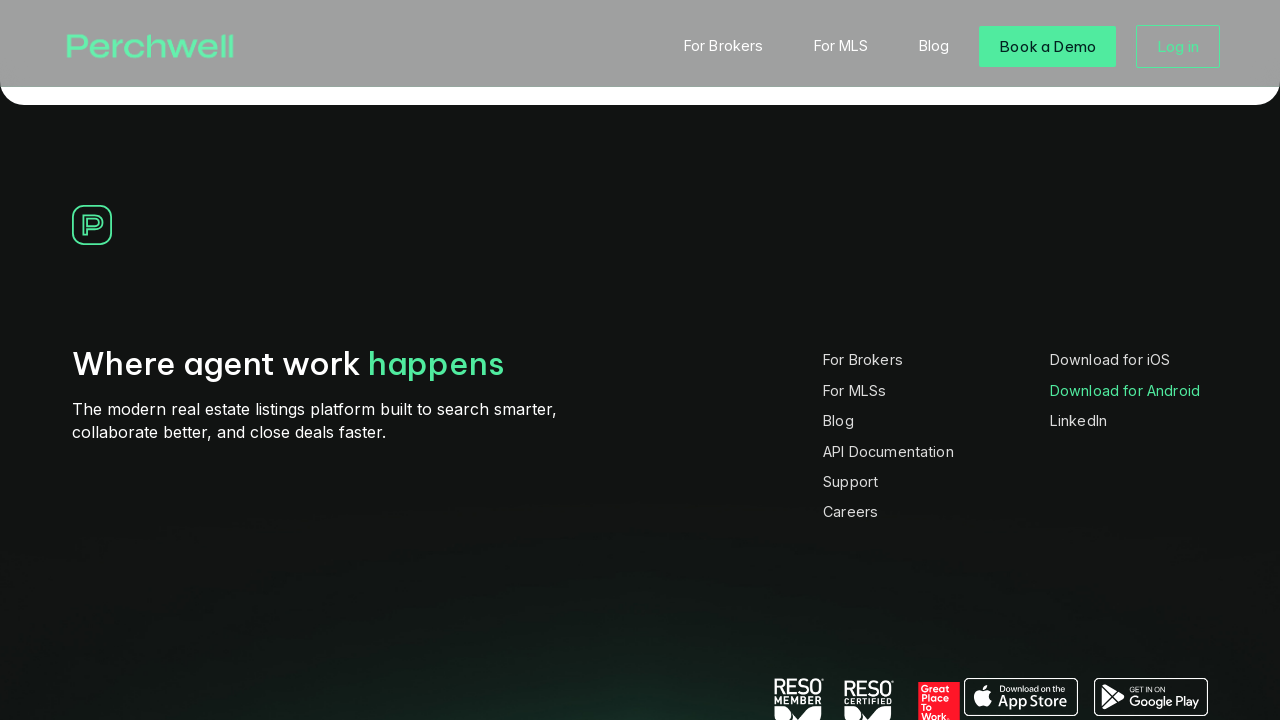

Android download popup loaded
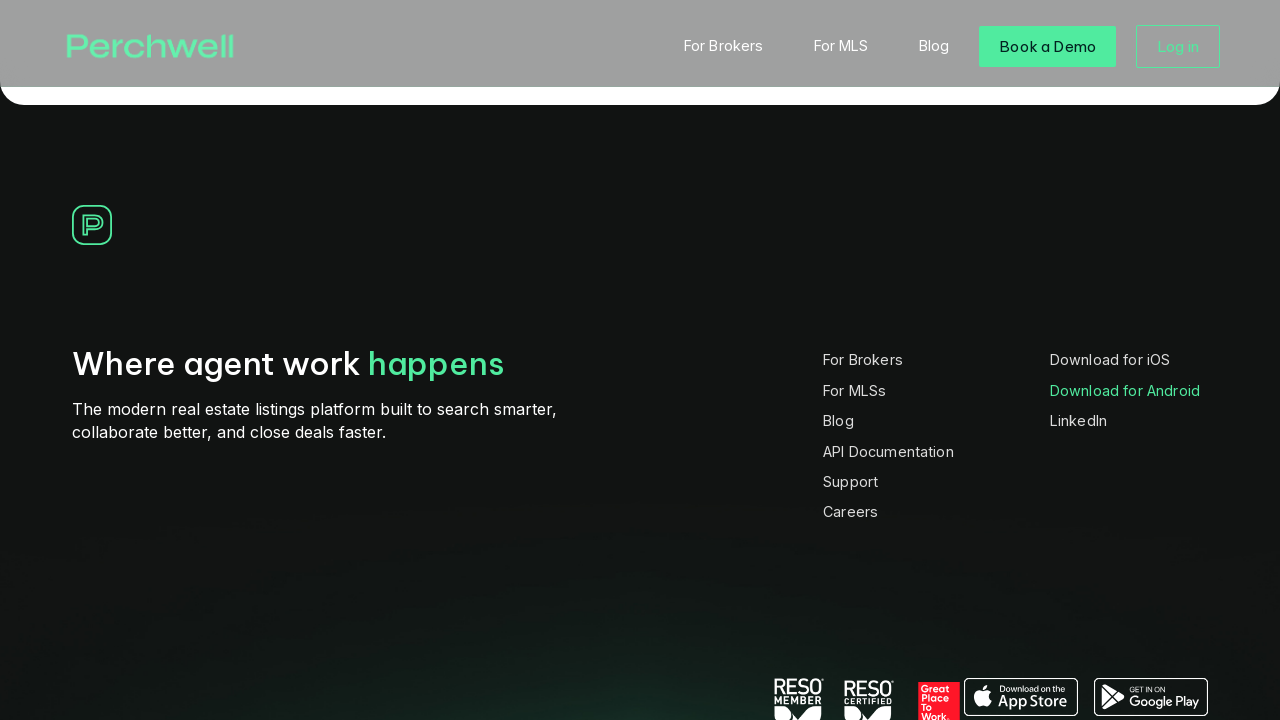

Closed Android download popup
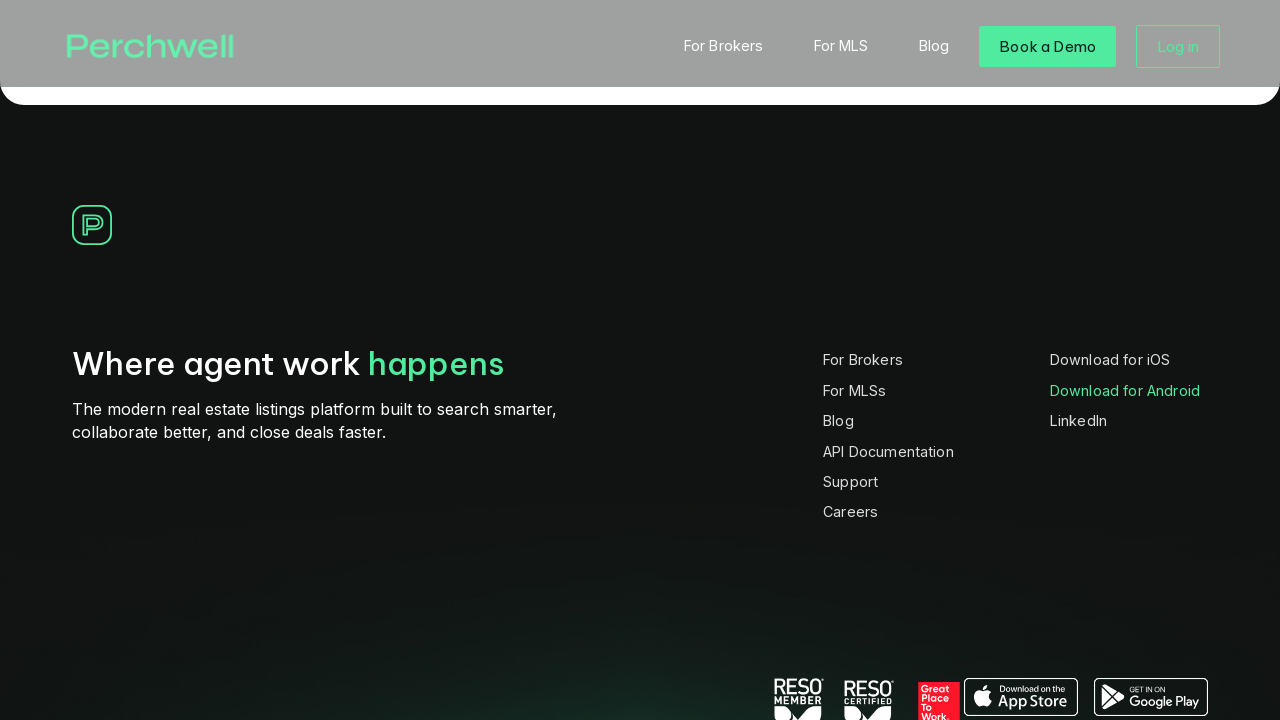

Clicked 'LinkedIn' link, popup expected at (1078, 421) on internal:role=link[name="LinkedIn"i]
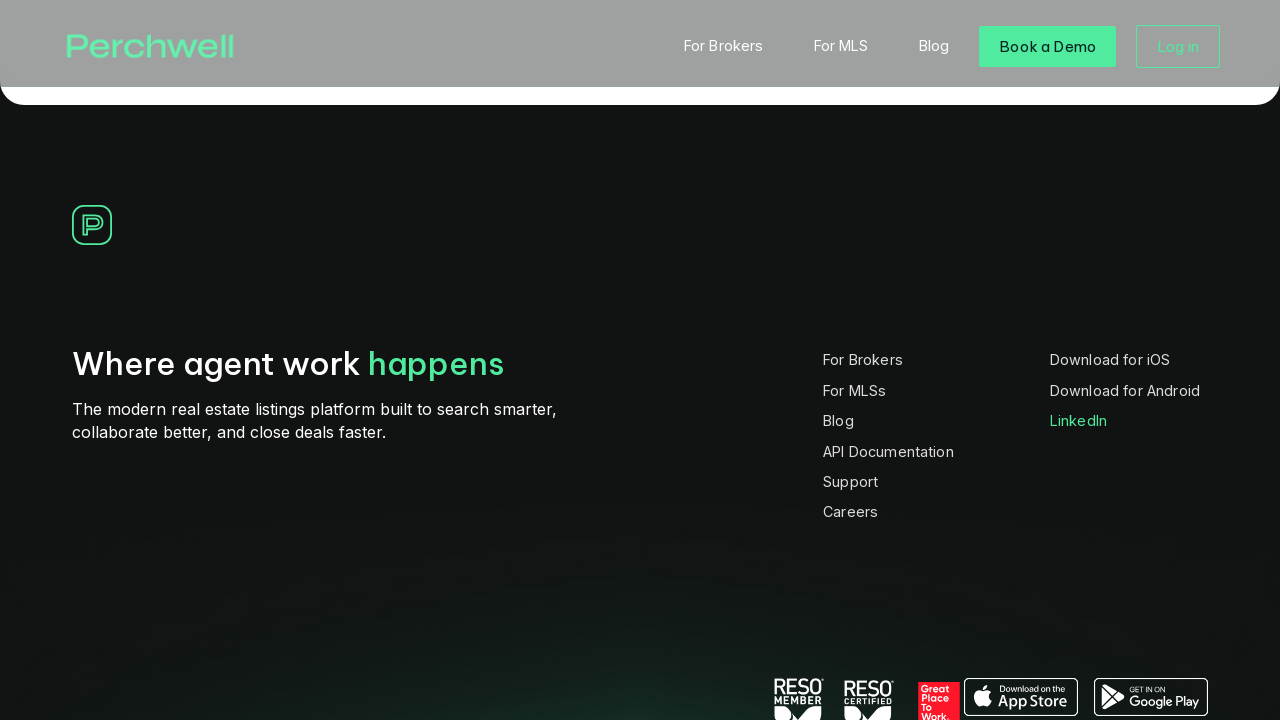

LinkedIn popup loaded
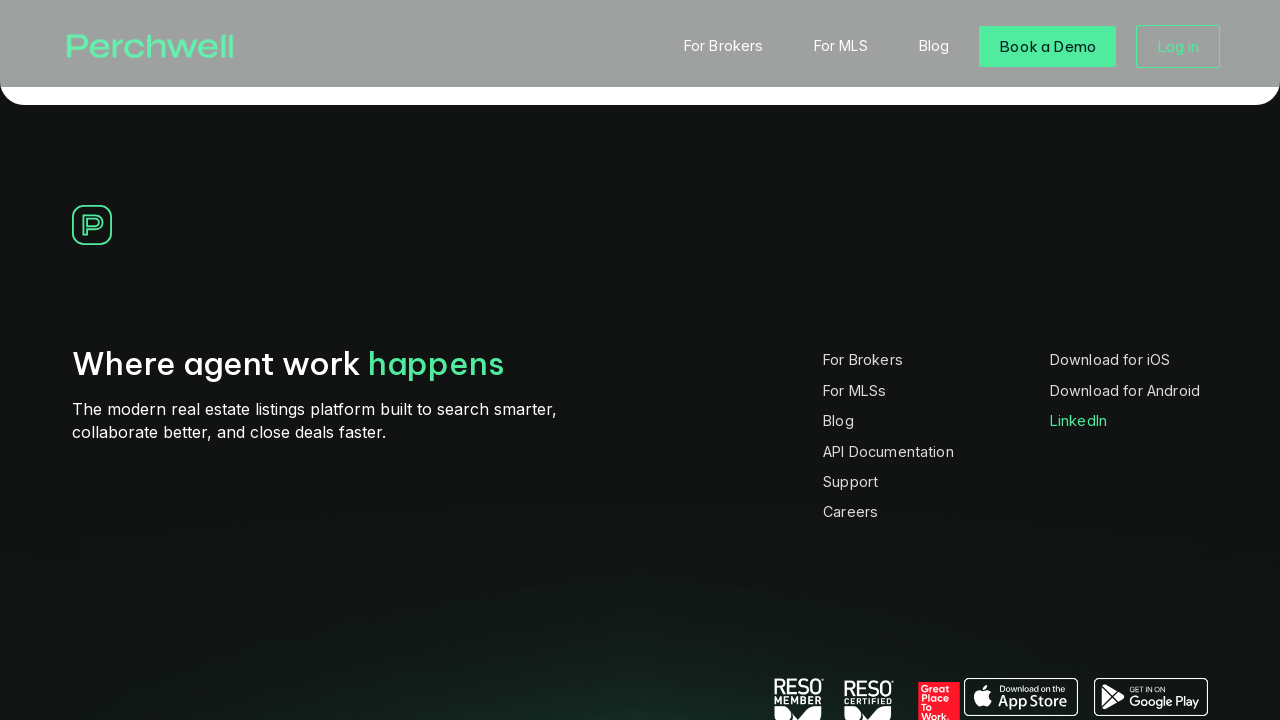

Closed LinkedIn popup
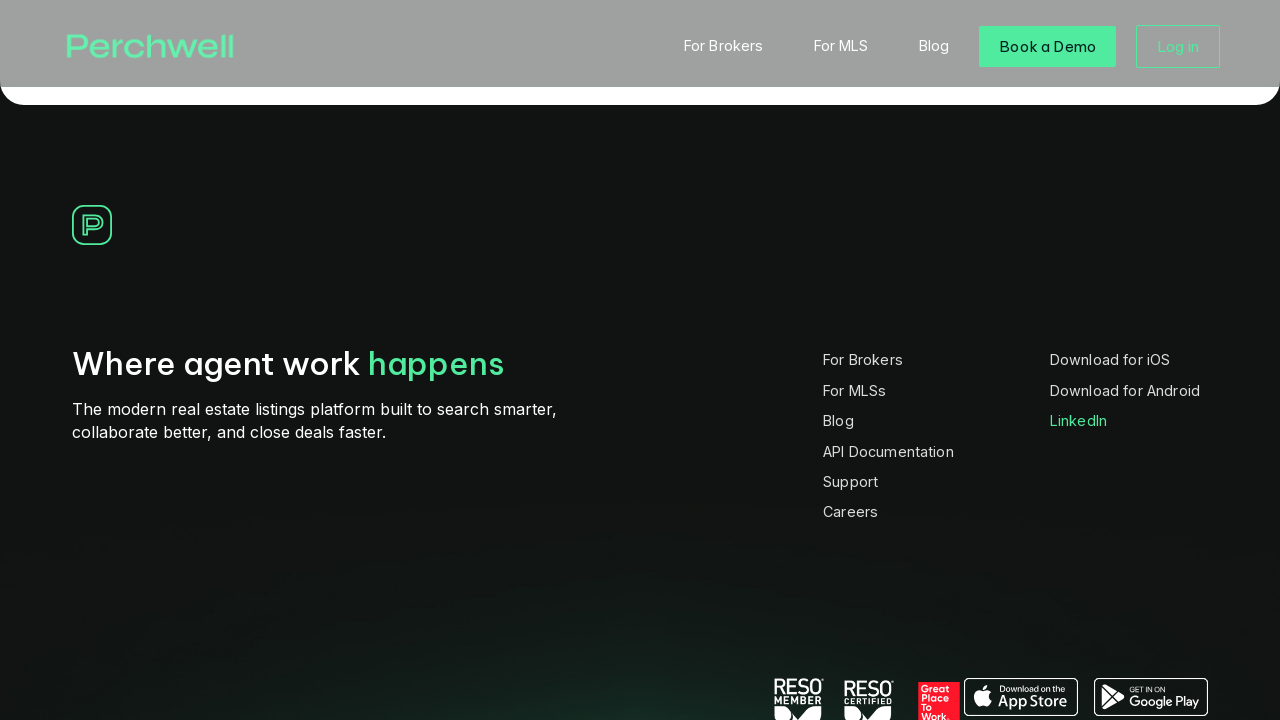

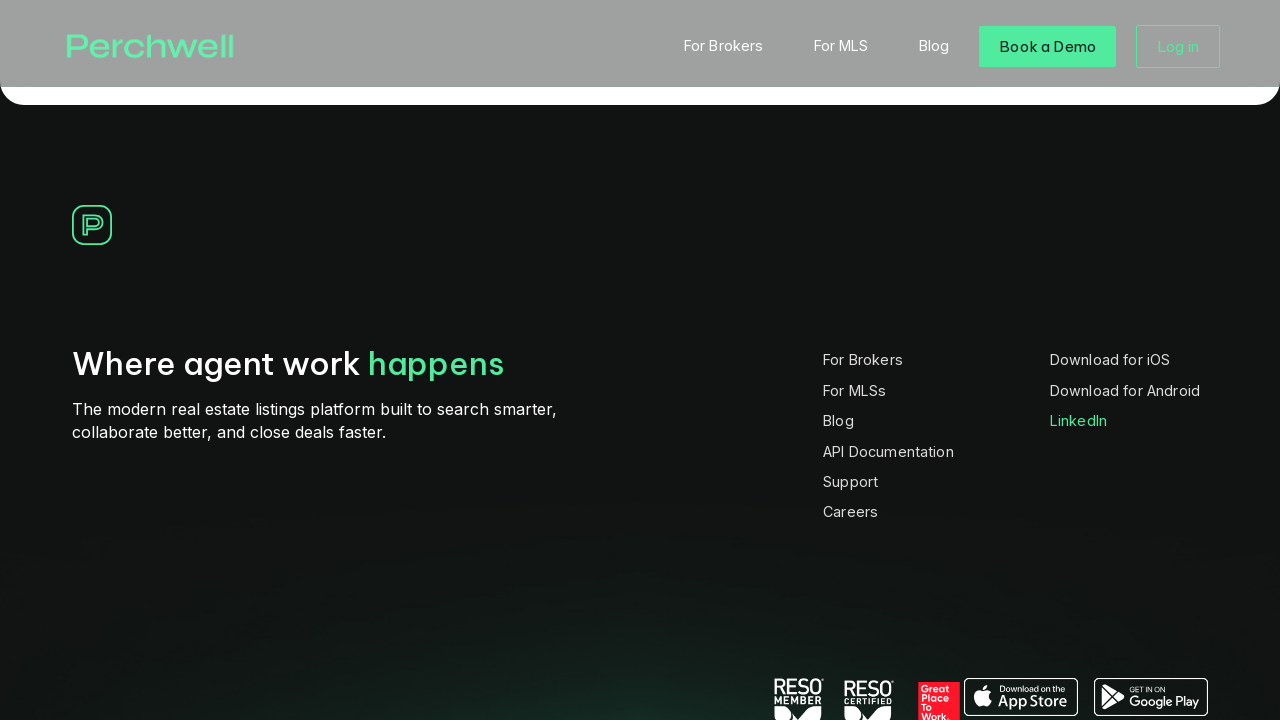